Tests double click functionality by double-clicking on a clickable element and verifying the status changes to "double-clicked"

Starting URL: https://www.selenium.dev/selenium/web/mouse_interaction.html

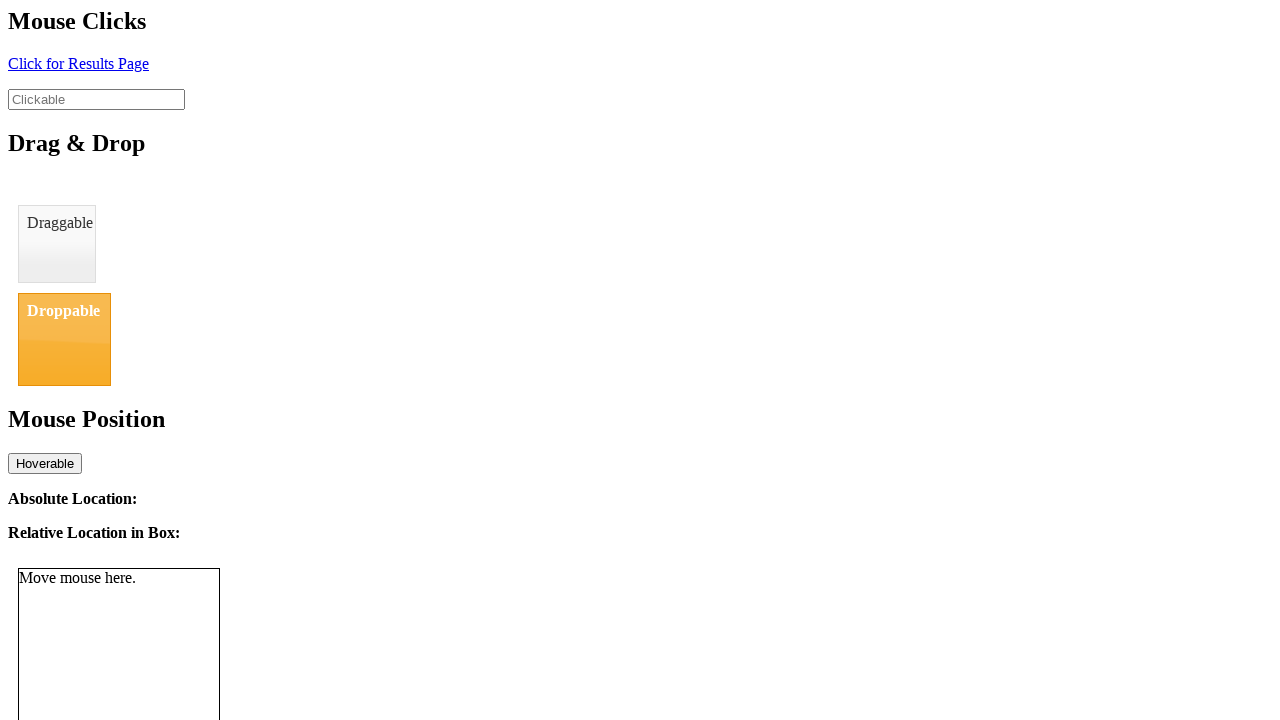

Navigated to mouse interaction test page
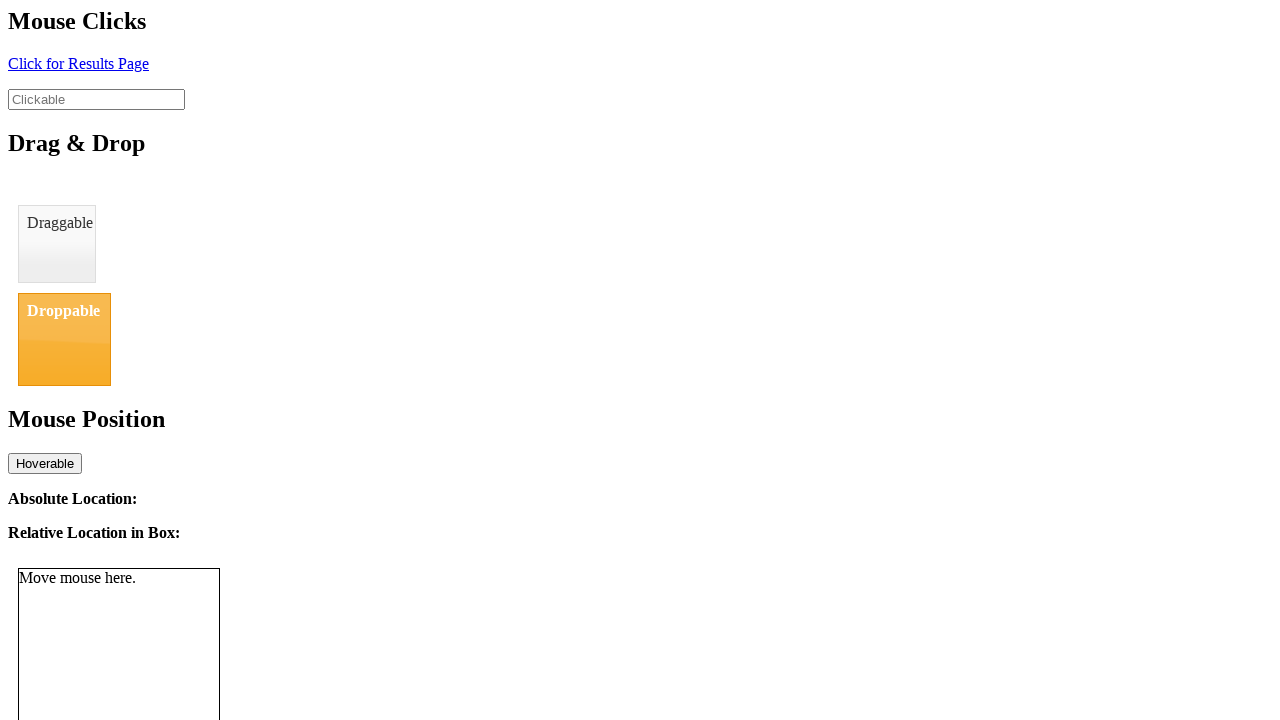

Double-clicked on the clickable element at (96, 99) on #clickable
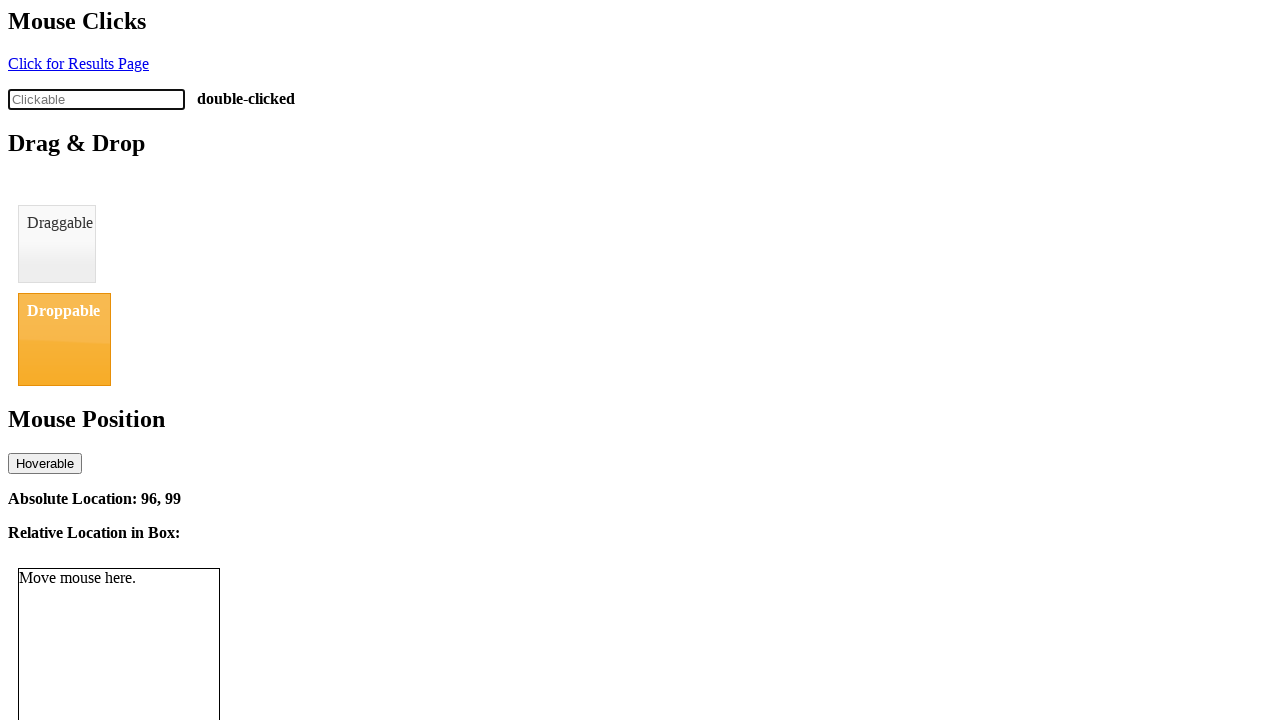

Verified that status changed to 'double-clicked'
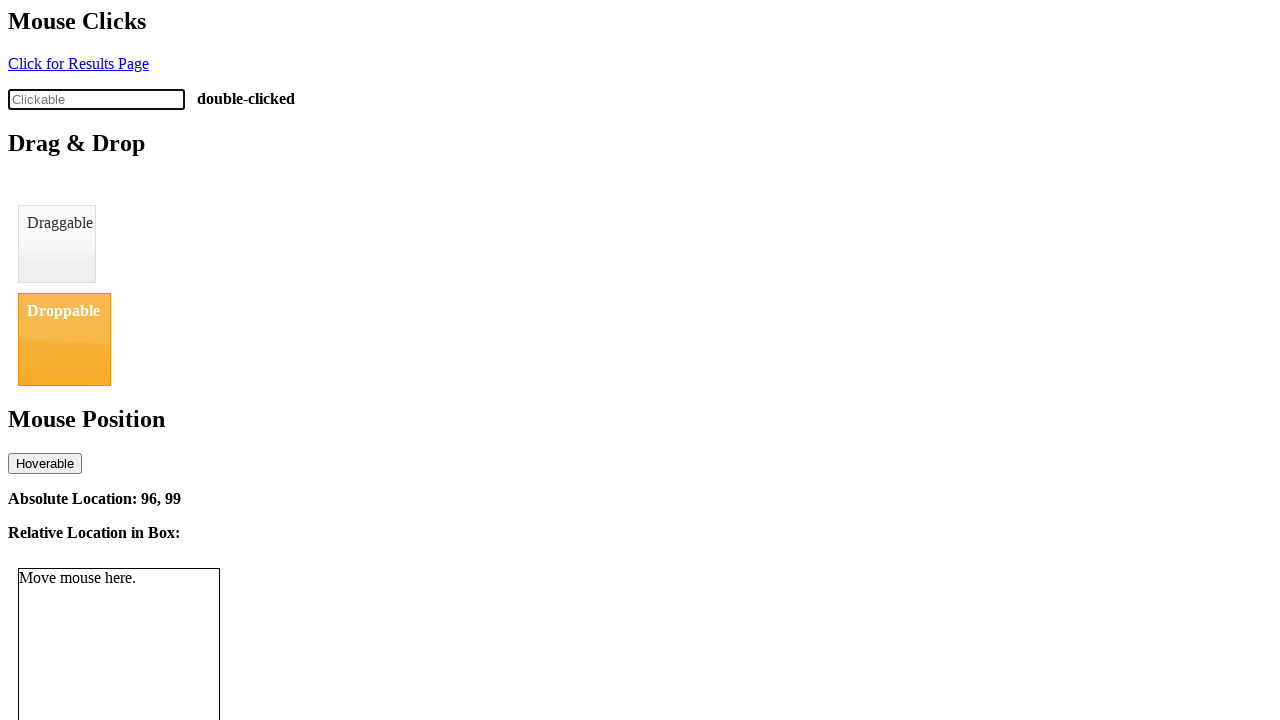

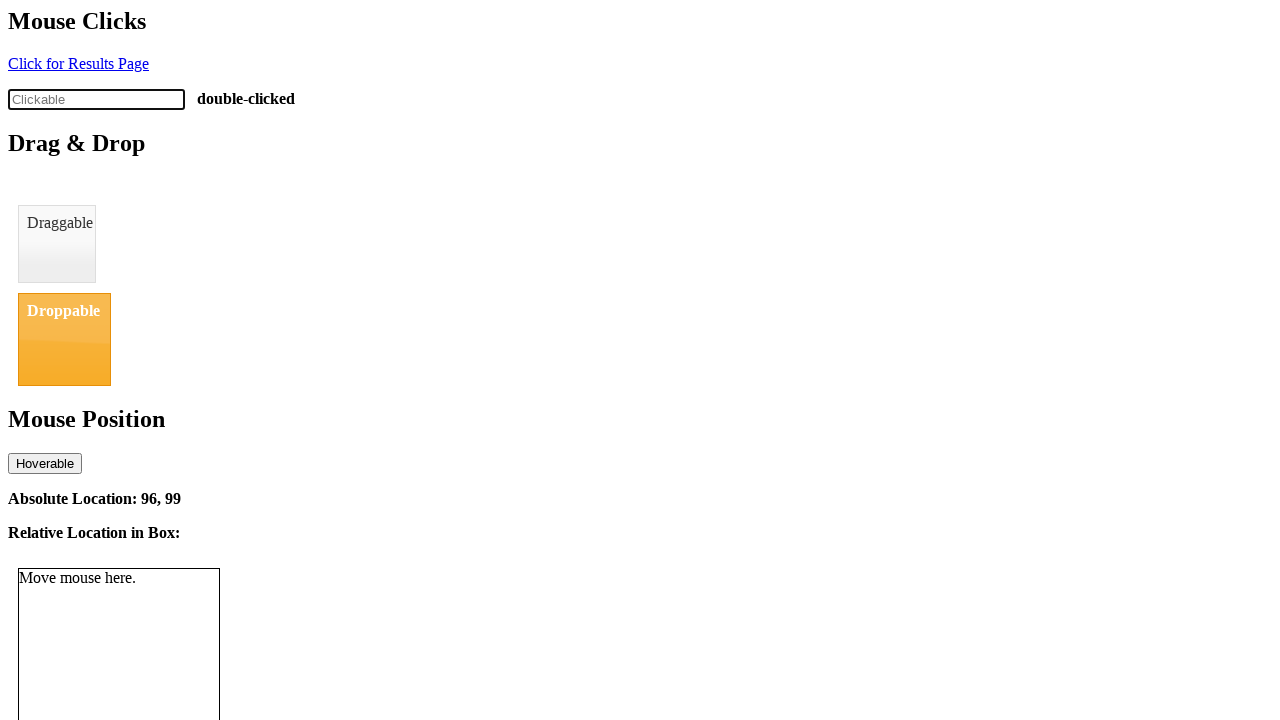